Tests radio button functionality by selecting male and female radio buttons and verifying their selection states

Starting URL: https://testautomationpractice.blogspot.com/

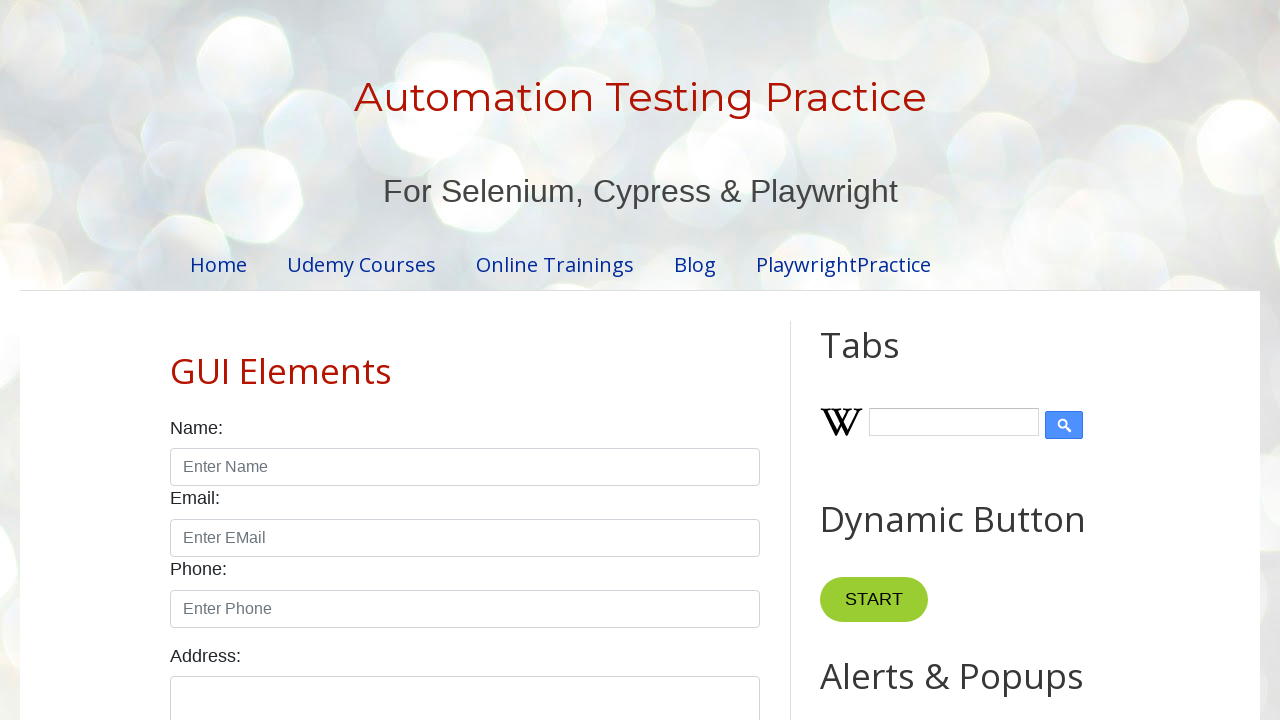

Clicked male radio button at (176, 360) on input#male
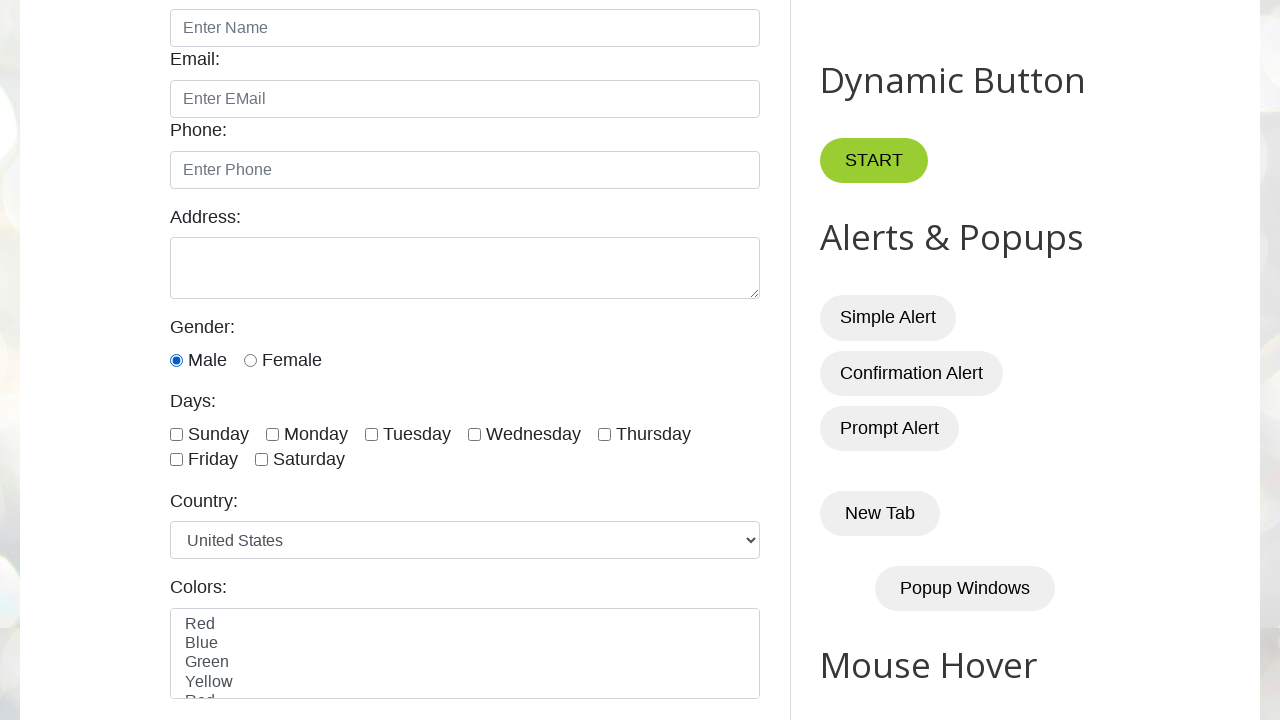

Verified male radio button is checked
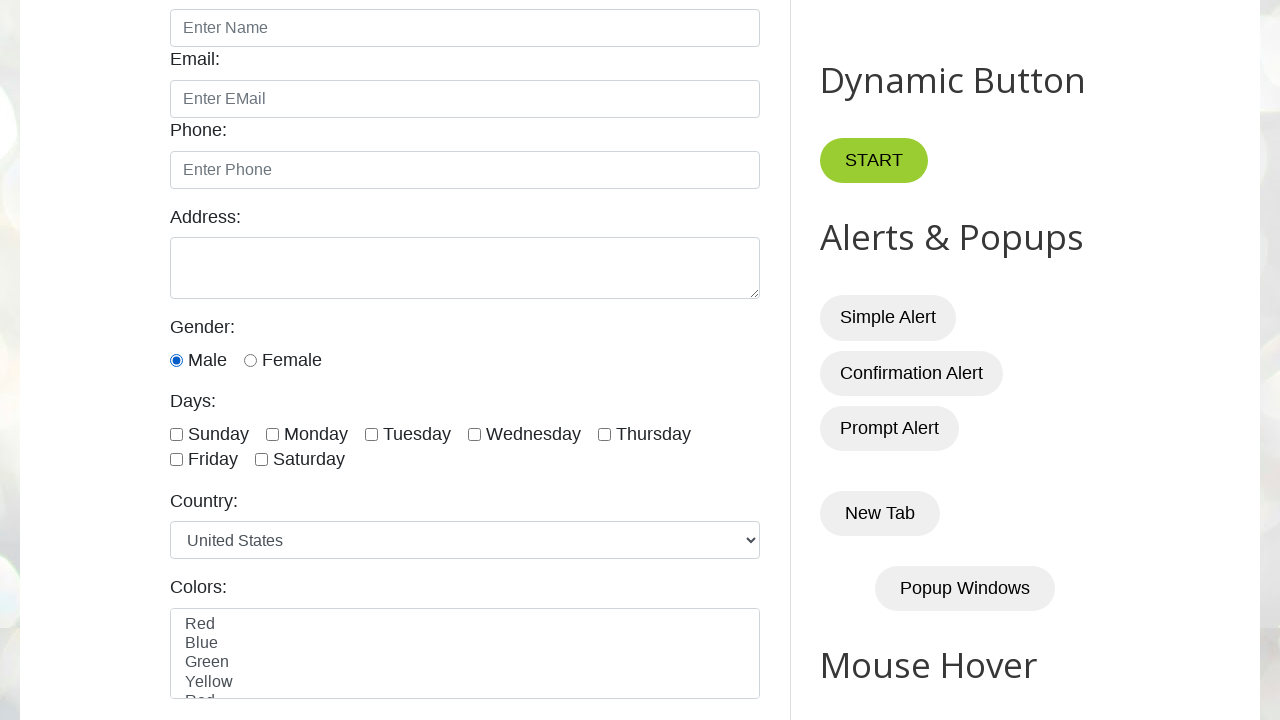

Verified female radio button is not checked
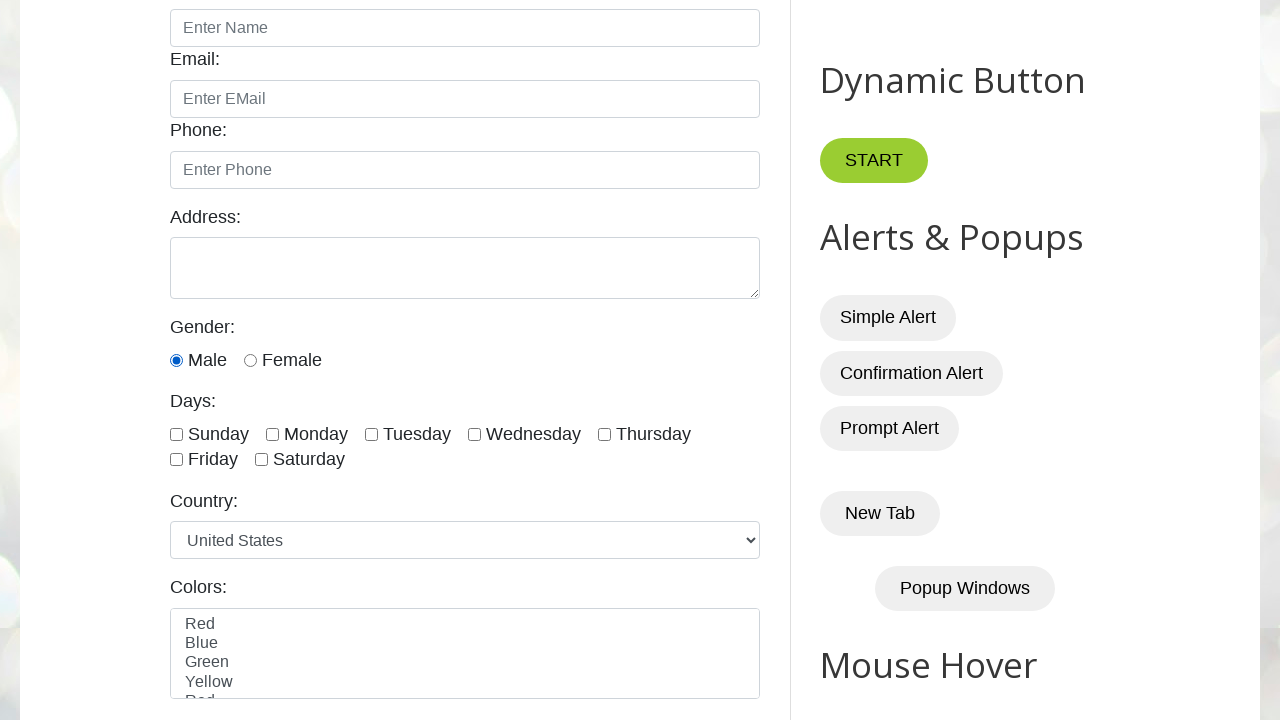

Clicked female radio button at (250, 360) on input#female
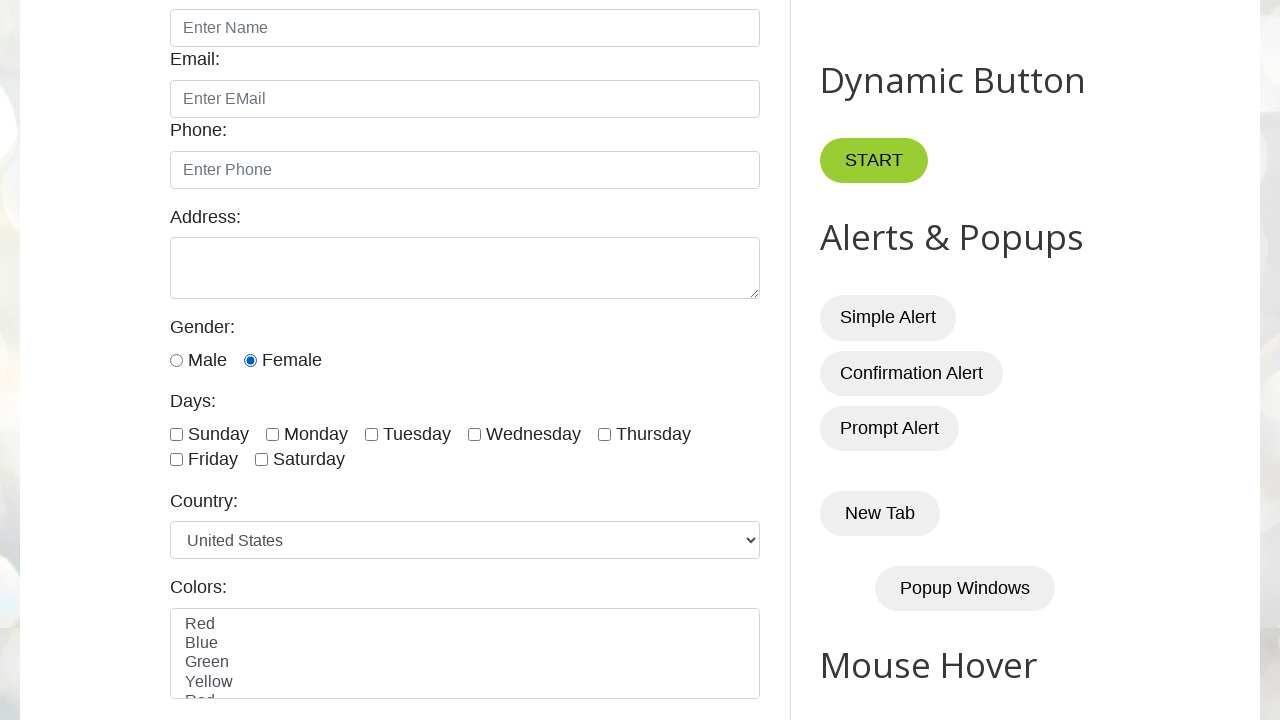

Verified female radio button is checked
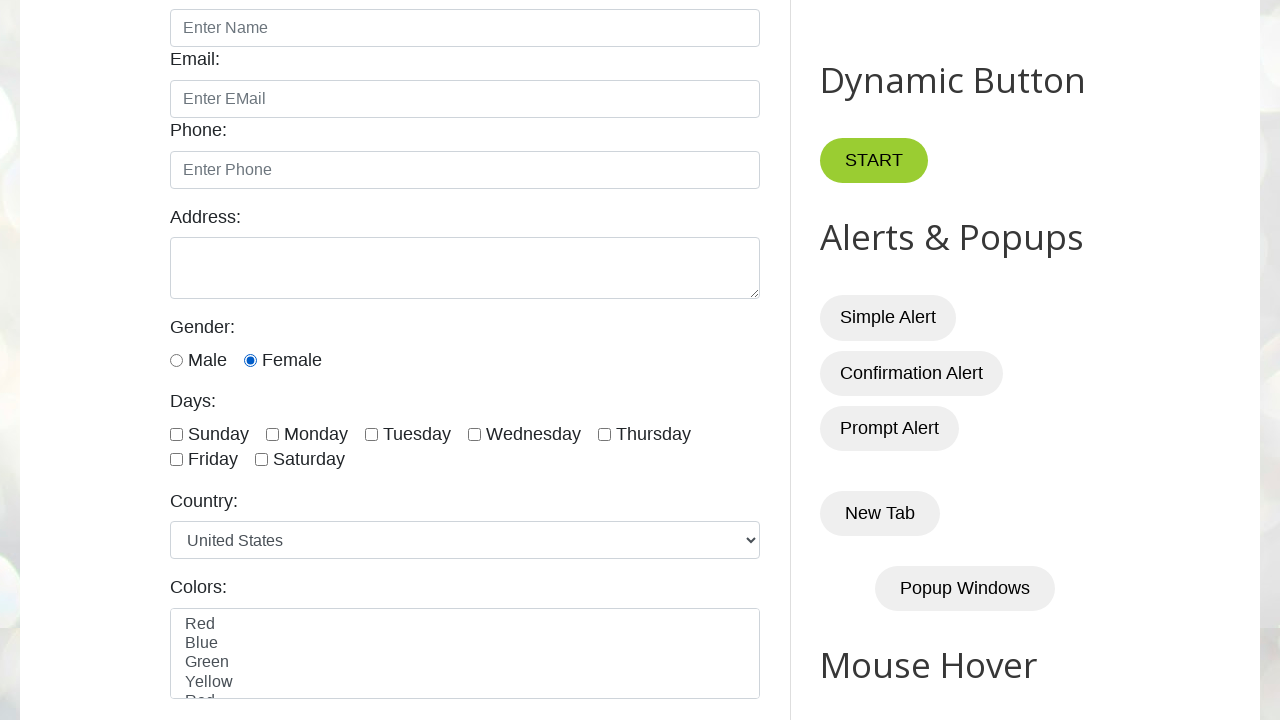

Verified male radio button is not checked
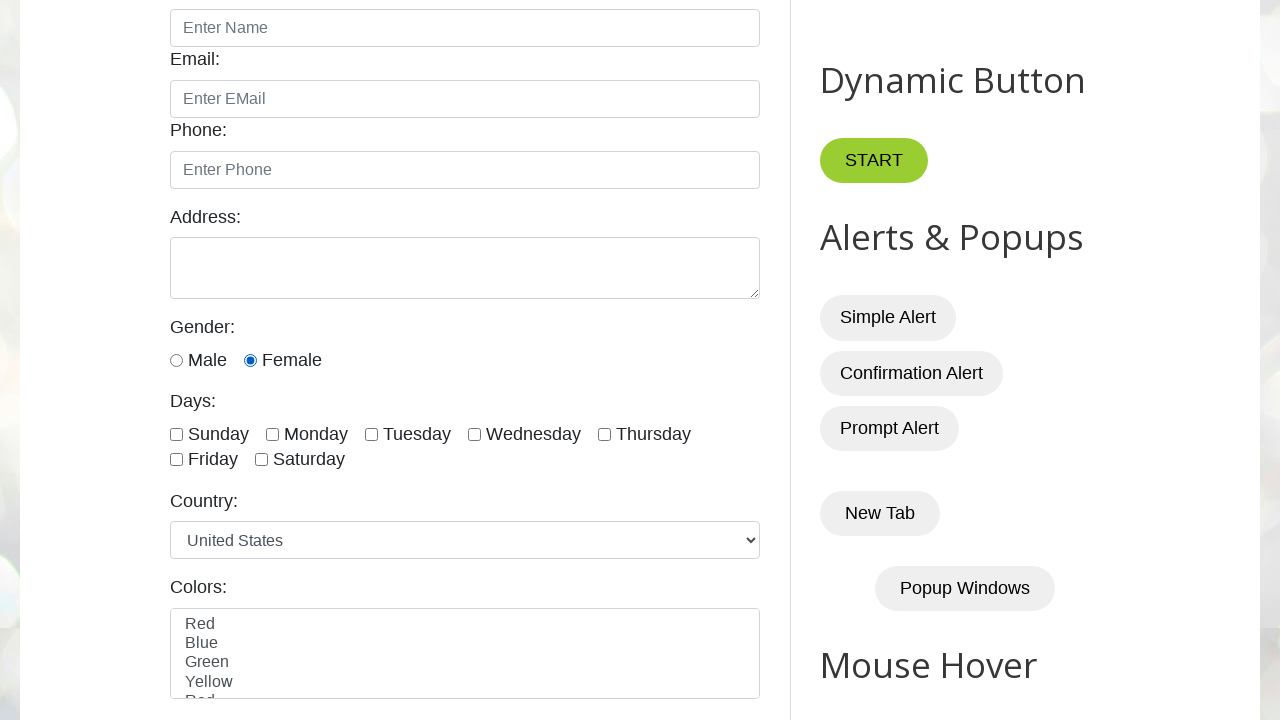

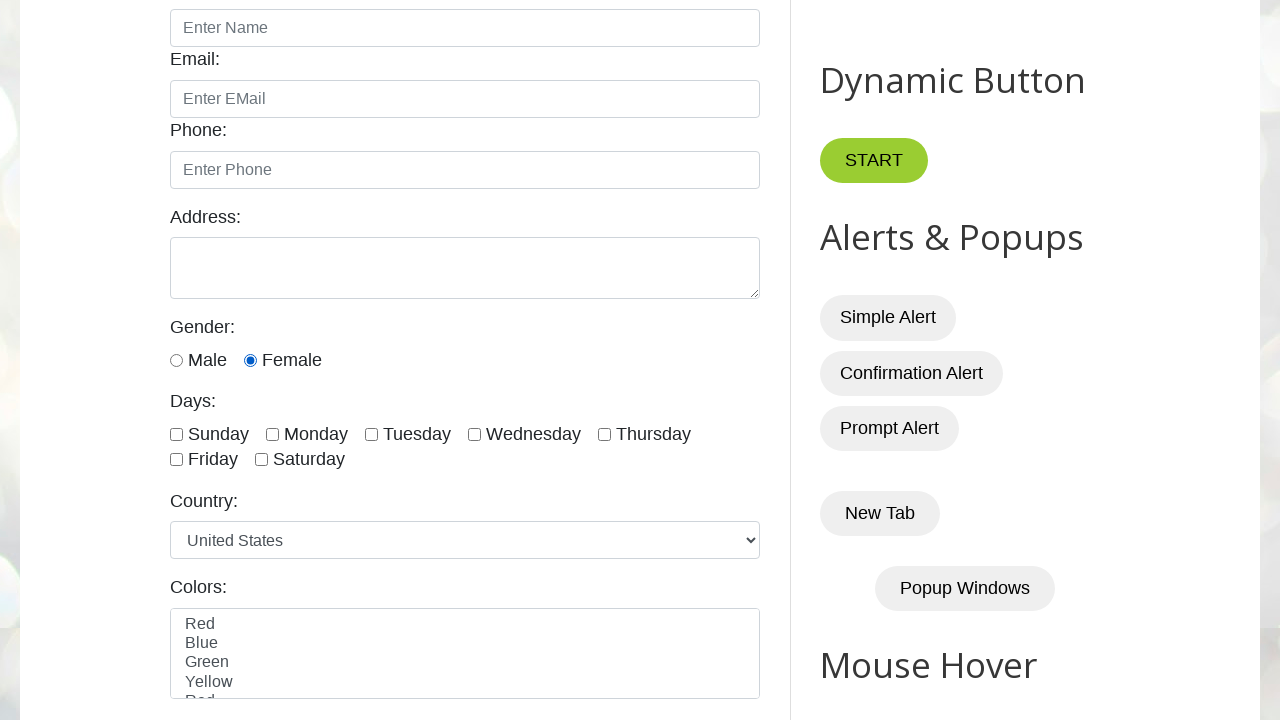